Tests that images on the page load correctly by checking for visible images and verifying their src attributes

Starting URL: https://my.nikon.com.cn

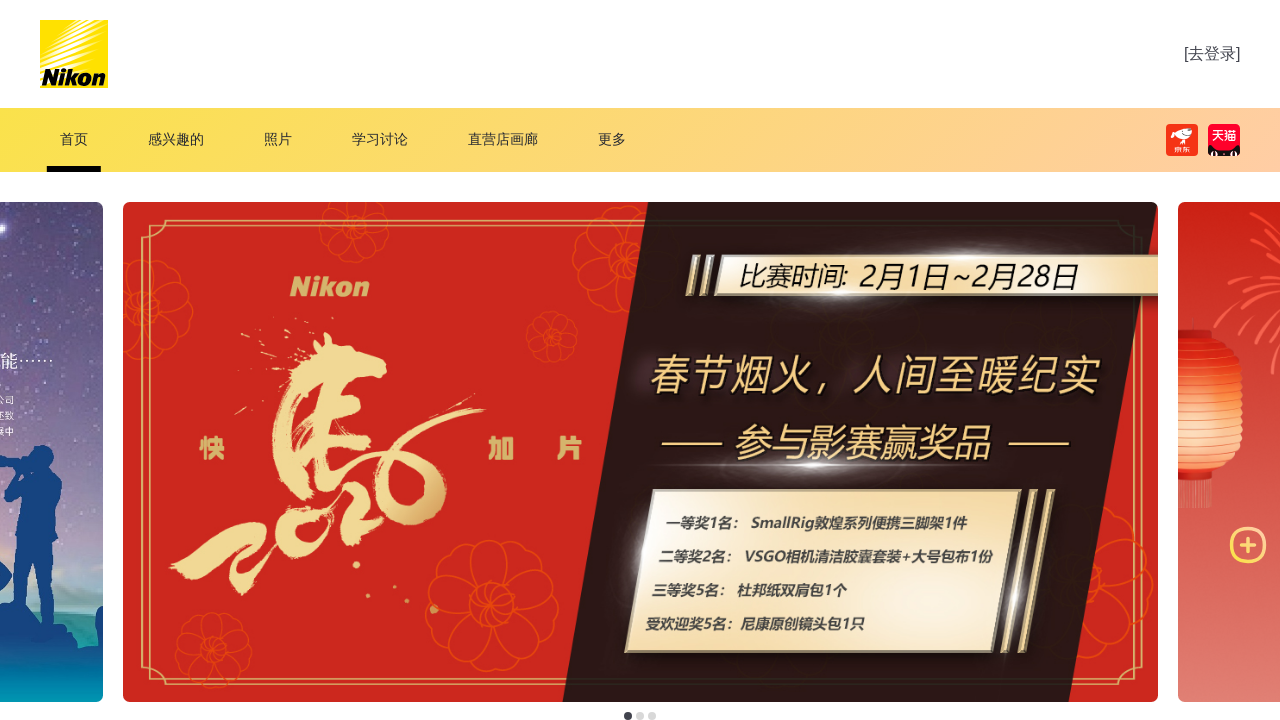

Waited for page to reach networkidle state
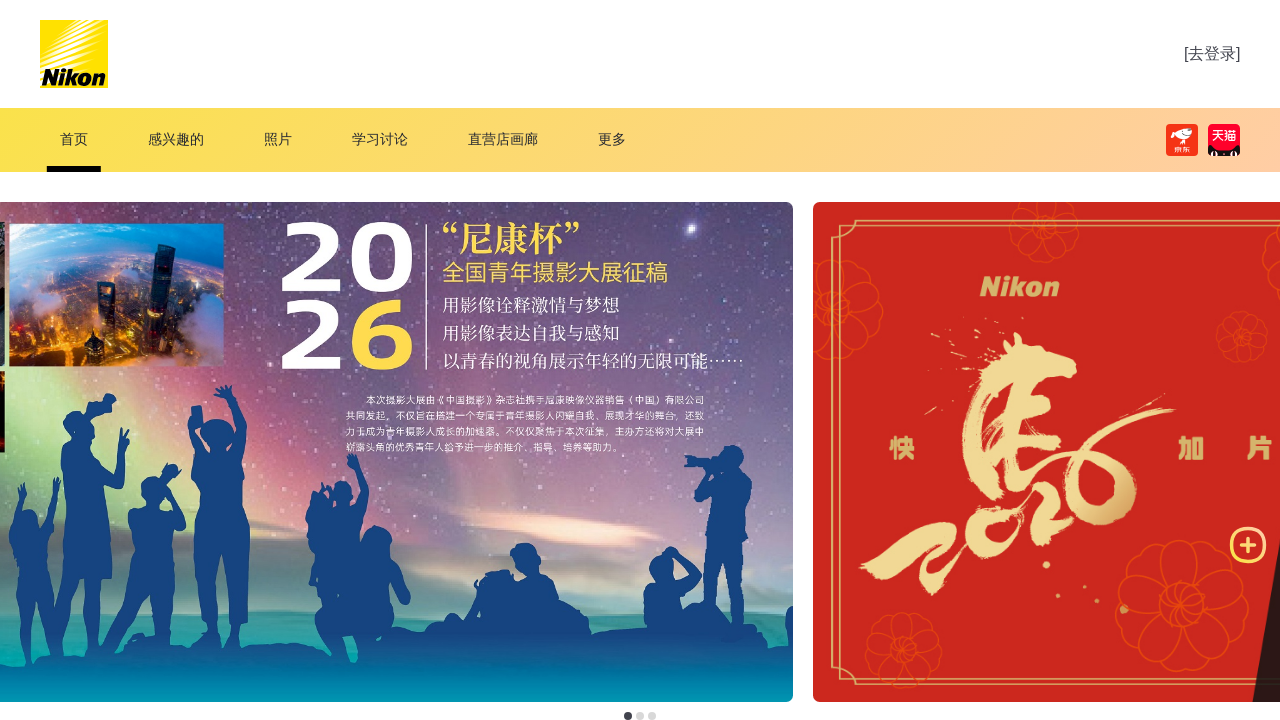

Counted 70 visible images on the page
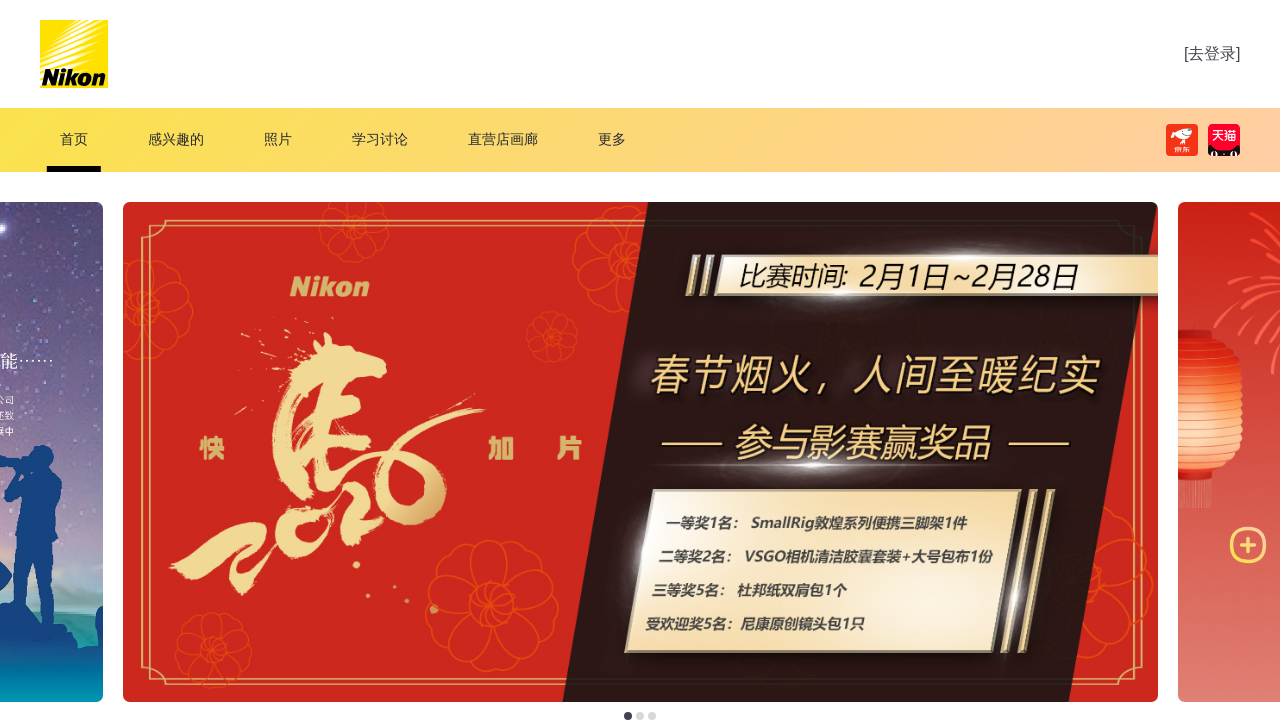

Asserted that at least one visible image exists on the page
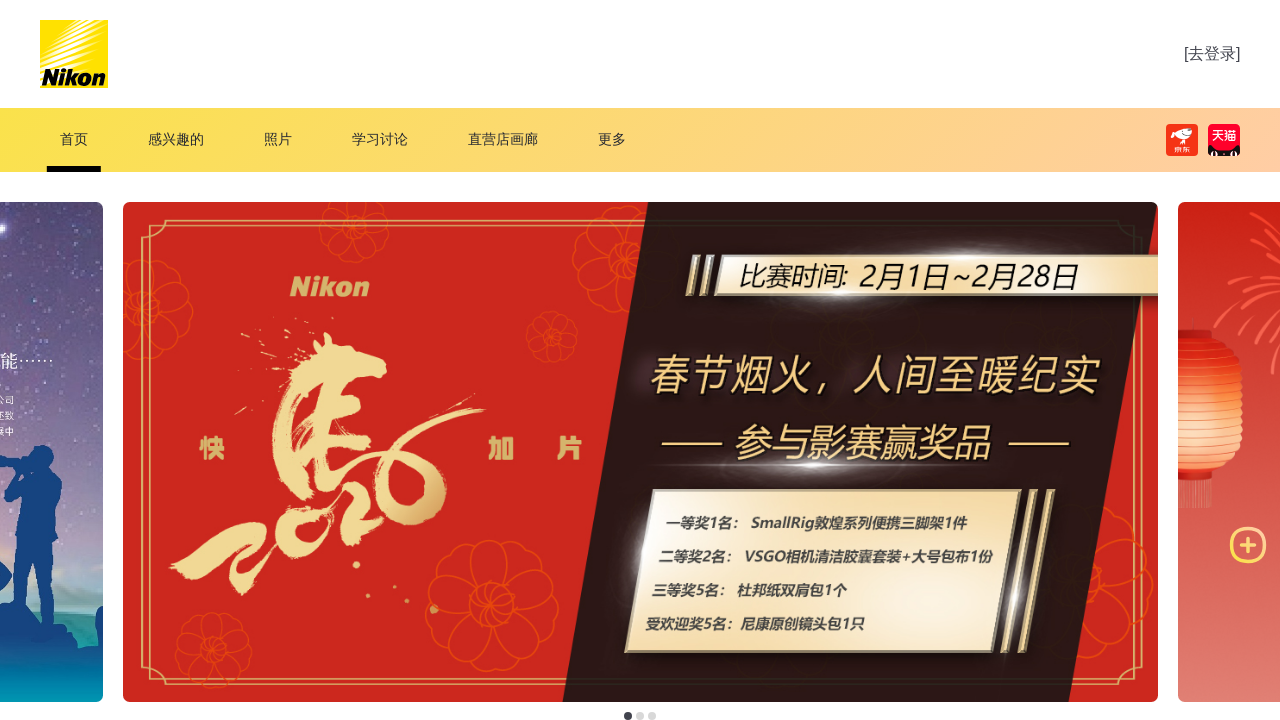

Retrieved list of first 5 visible images
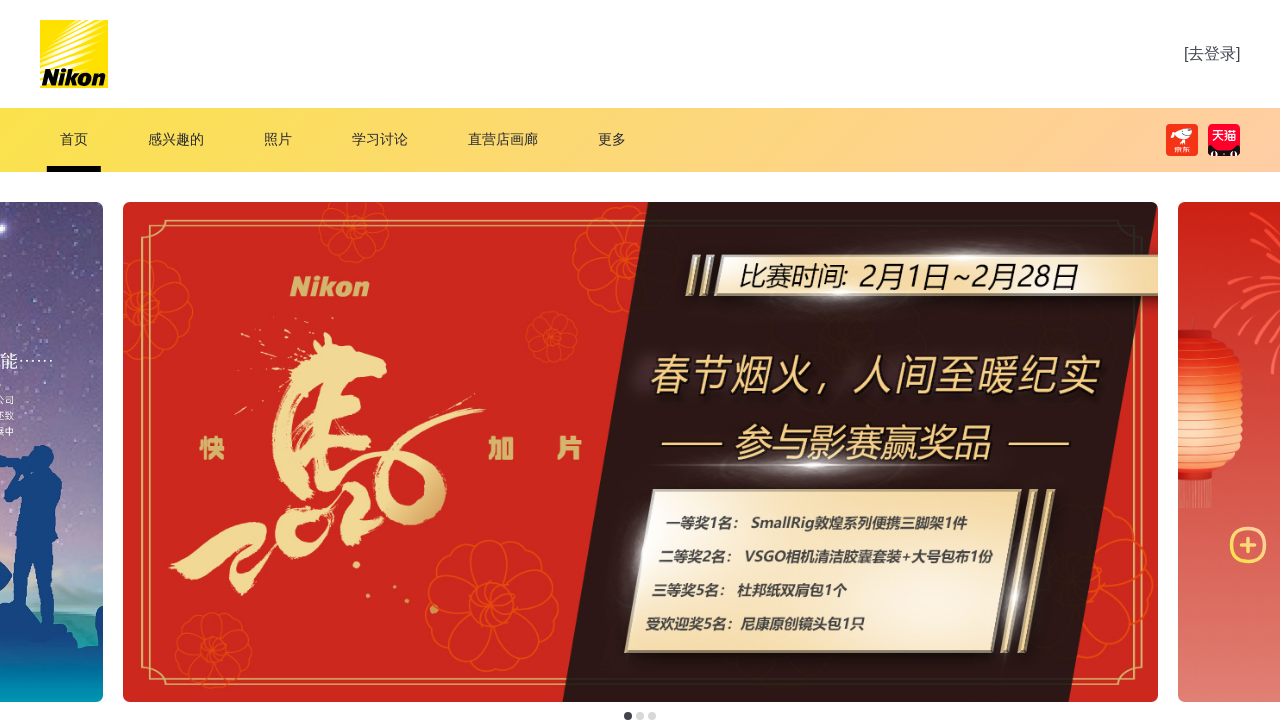

Retrieved src attribute: /img/nikonlogo.db28835e.svg
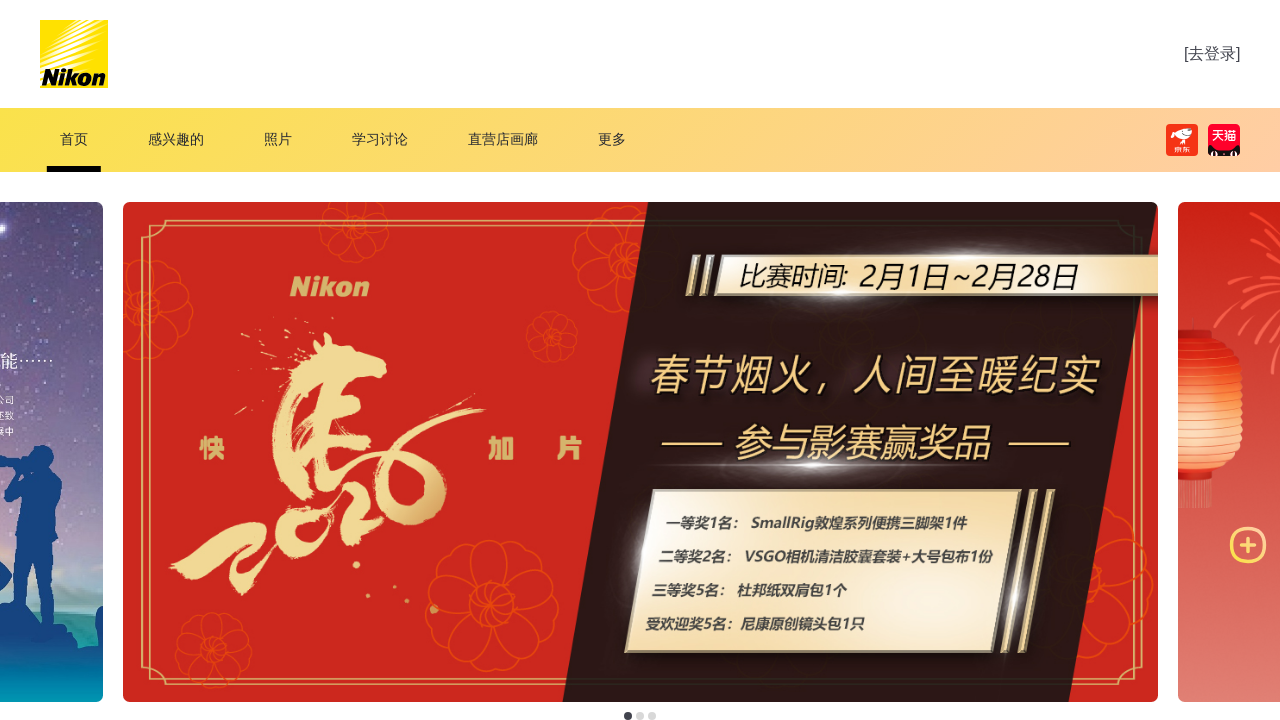

Retrieved src attribute: /img/banner_jd.5e732010.svg
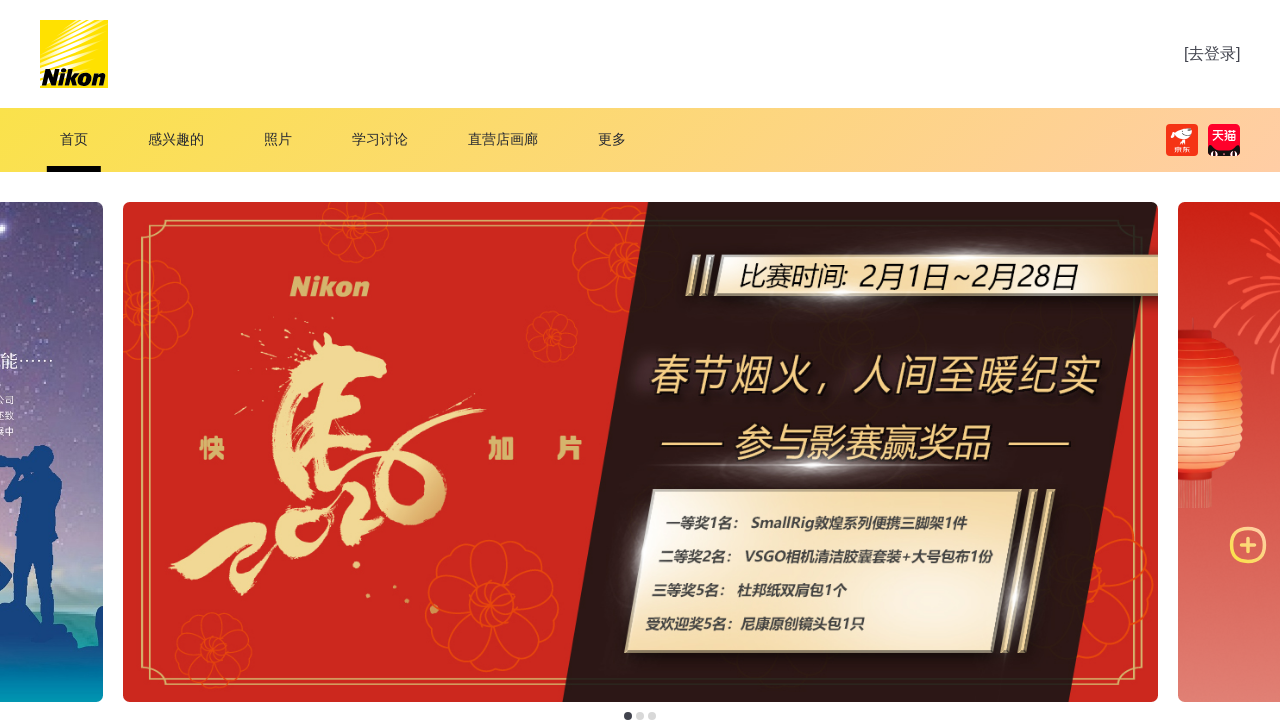

Retrieved src attribute: /img/banner_tmall.f85f4e9b.svg
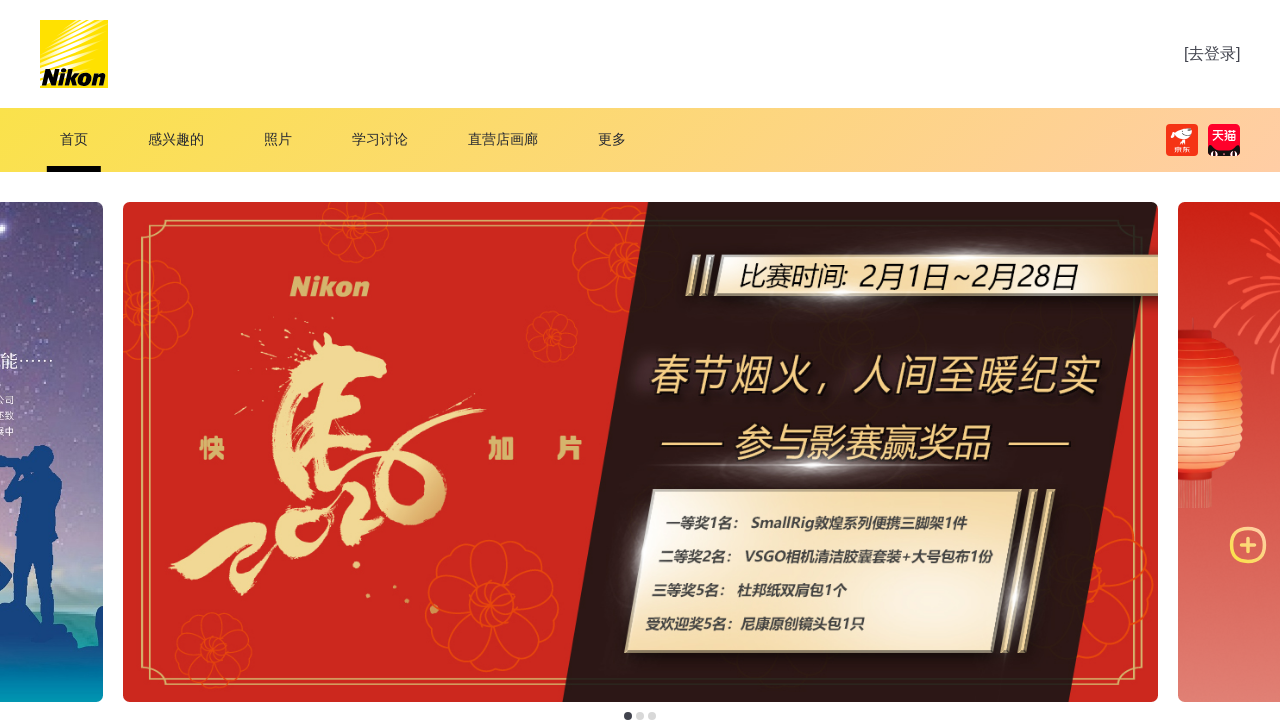

Retrieved src attribute: https://myfile.nikkorclub.com.cn/file/upload/banner/e8667c6b-582f-42c2-af17-b95fedd5bc94.png
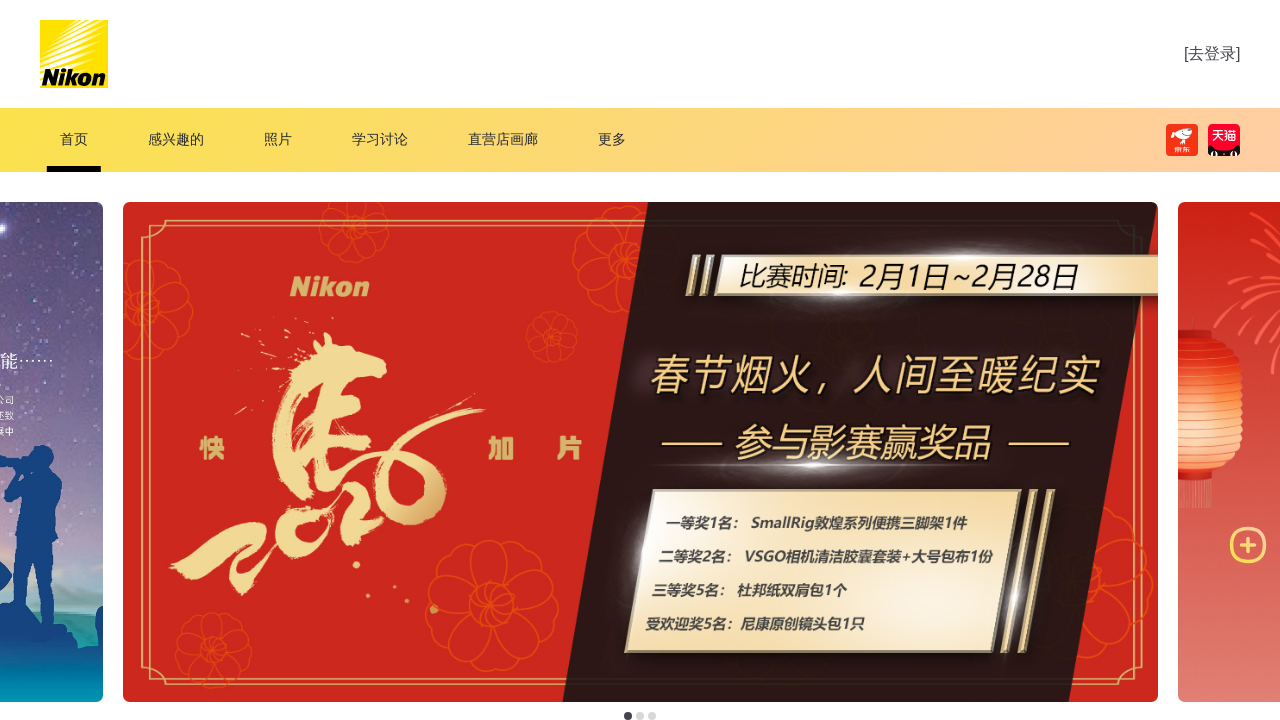

Verified image has valid HTTP(S) src URL. Total loaded: 1
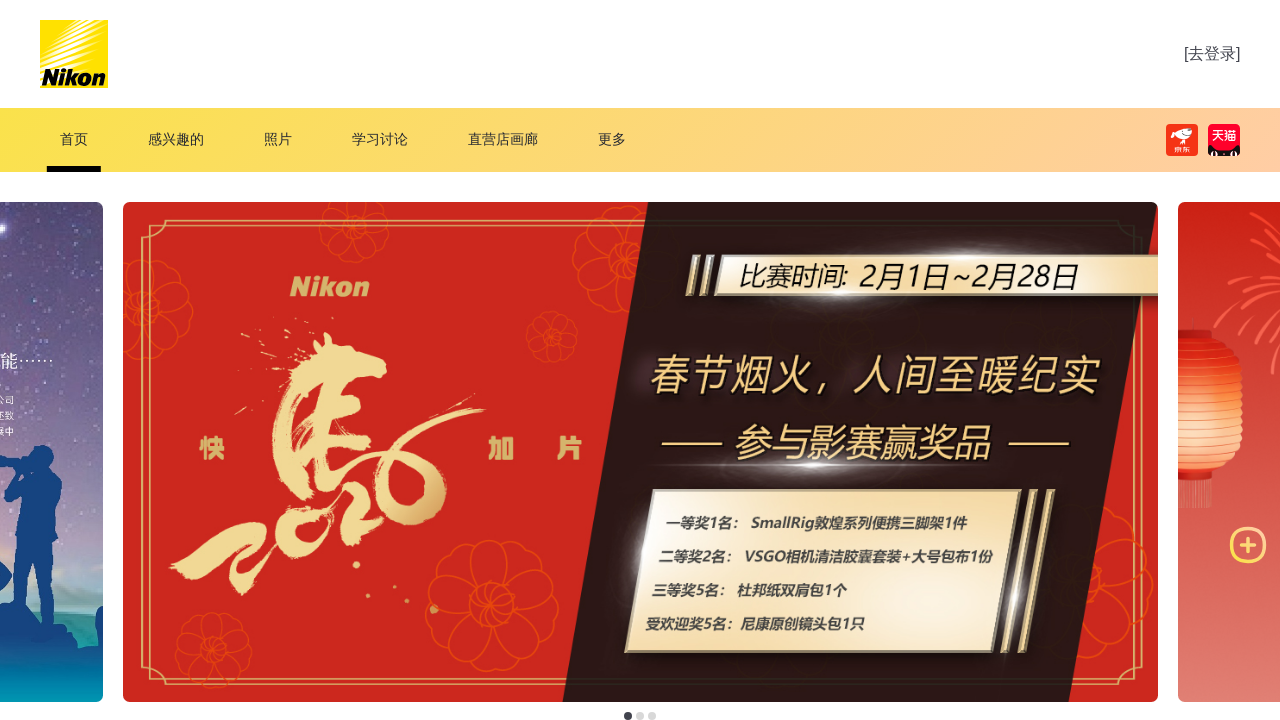

Retrieved src attribute: https://myfile.nikkorclub.com.cn/file/upload/banner/0c23a8f3-6052-4865-b05f-afc060eaaa99.jpg
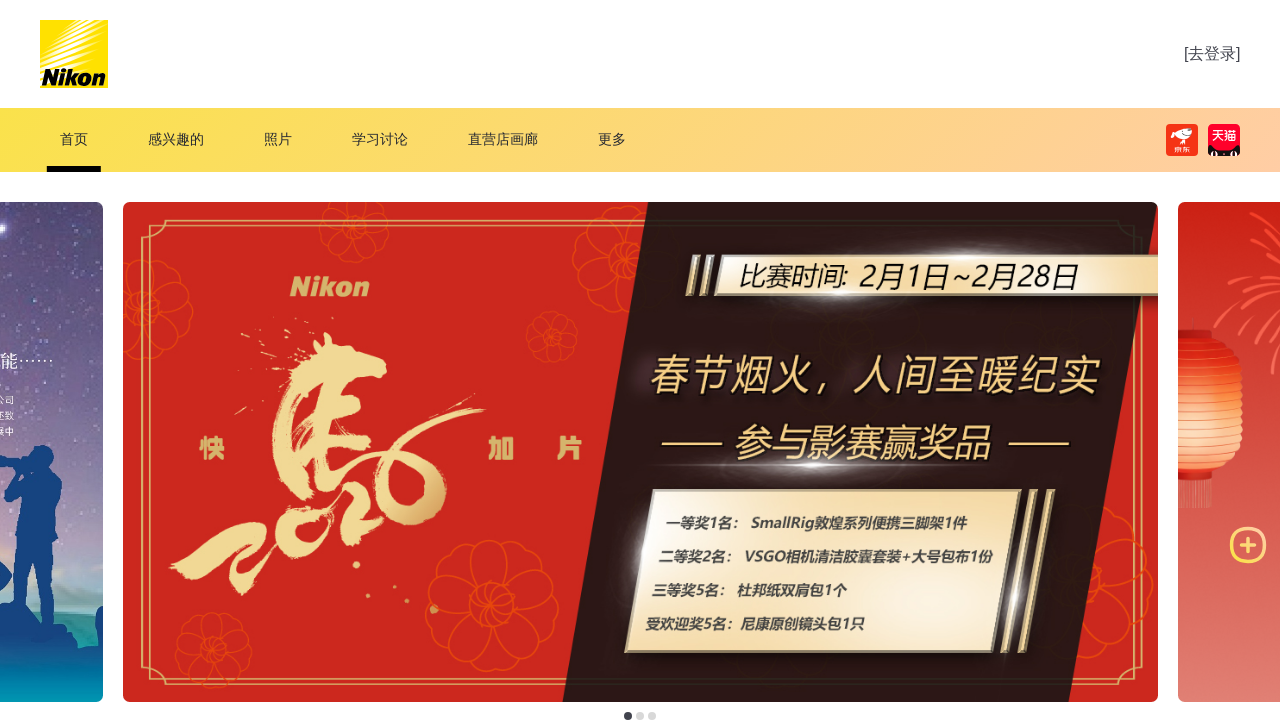

Verified image has valid HTTP(S) src URL. Total loaded: 2
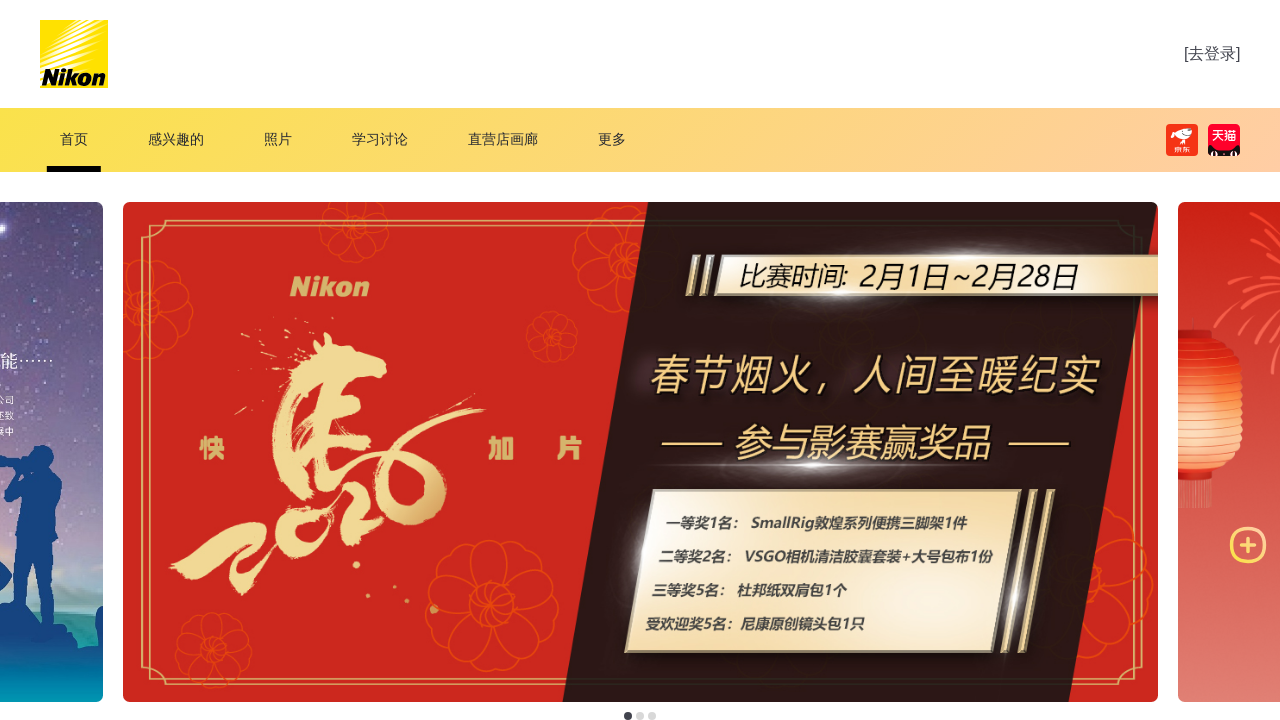

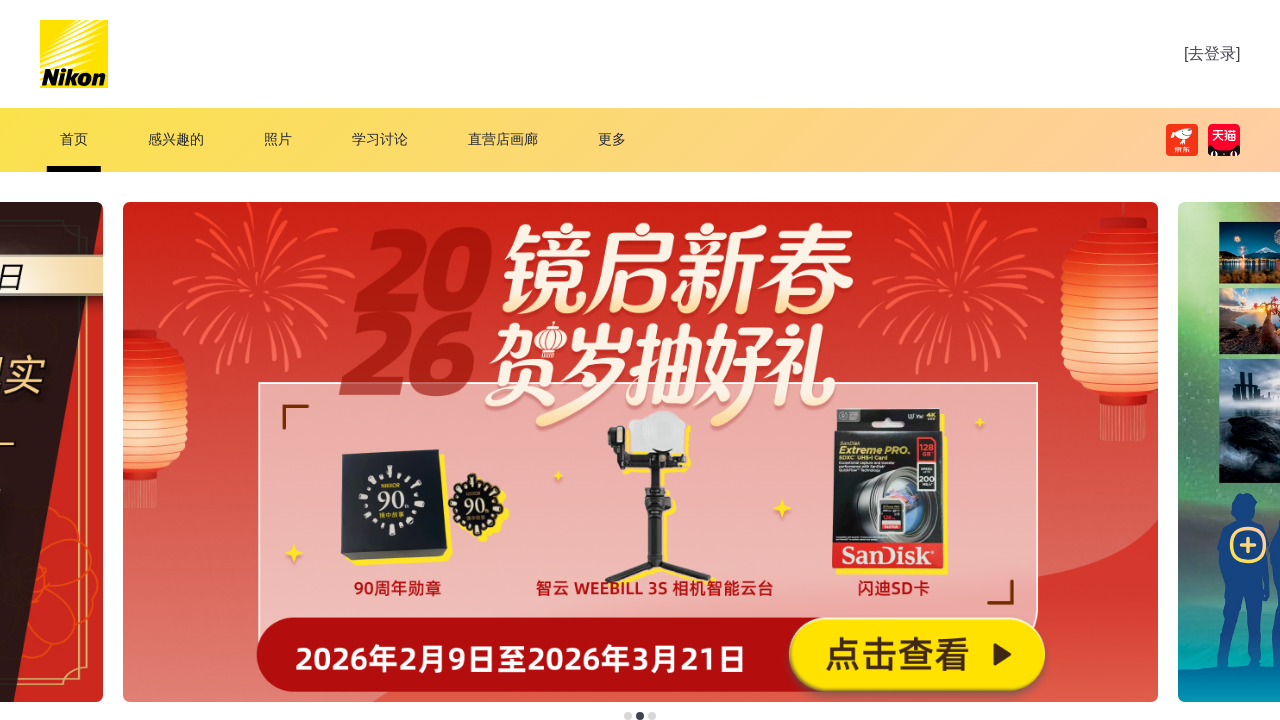